Tests various checkbox interactions including basic checkbox, notification checkbox, tri-state checkbox, toggle switch, and multi-select dropdown with checkboxes

Starting URL: https://www.leafground.com/checkbox.xhtml

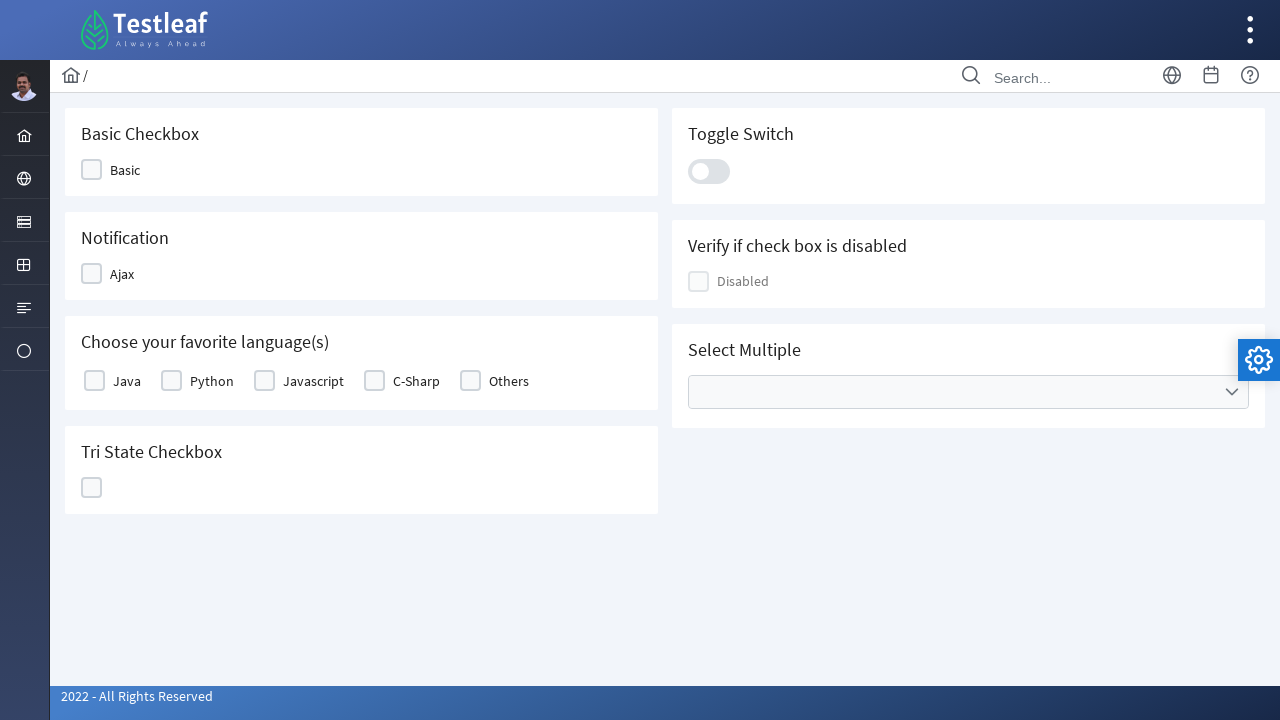

Clicked basic checkbox at (92, 170) on xpath=//input[@aria-label='Basic']/following::div
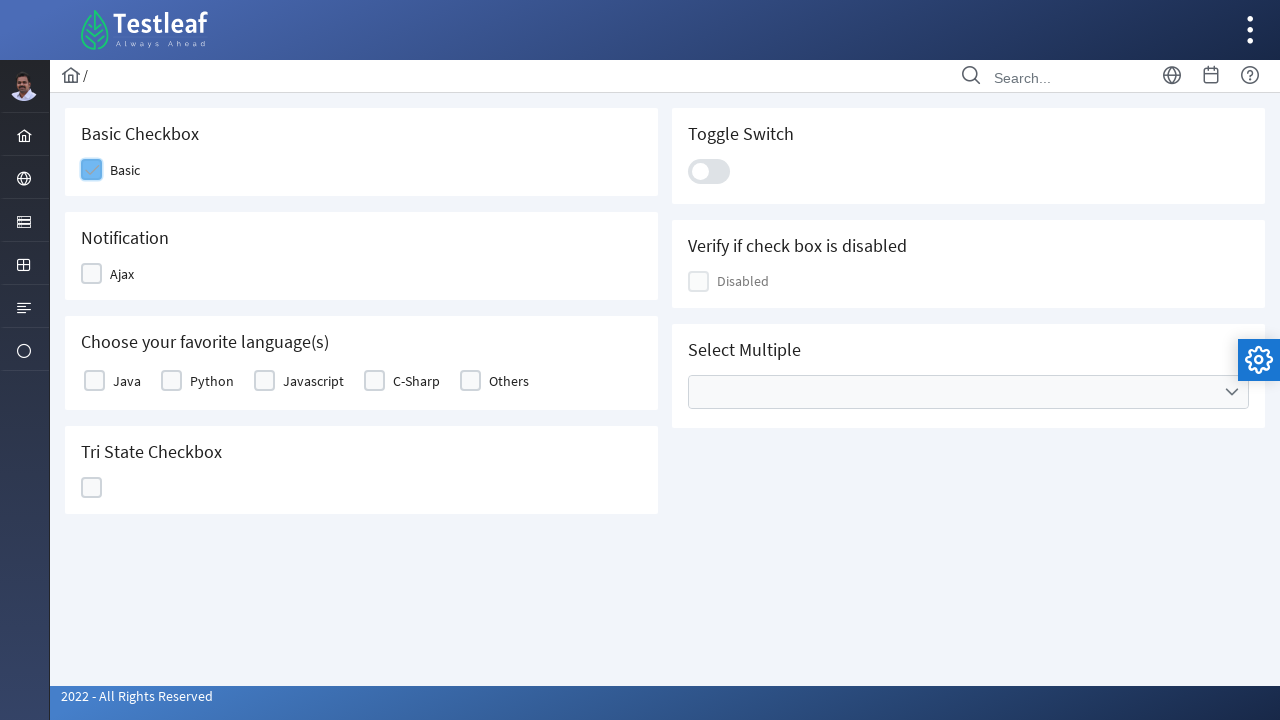

Clicked Ajax checkbox at (92, 274) on (//span[text()='Ajax']/preceding-sibling::div)[2]
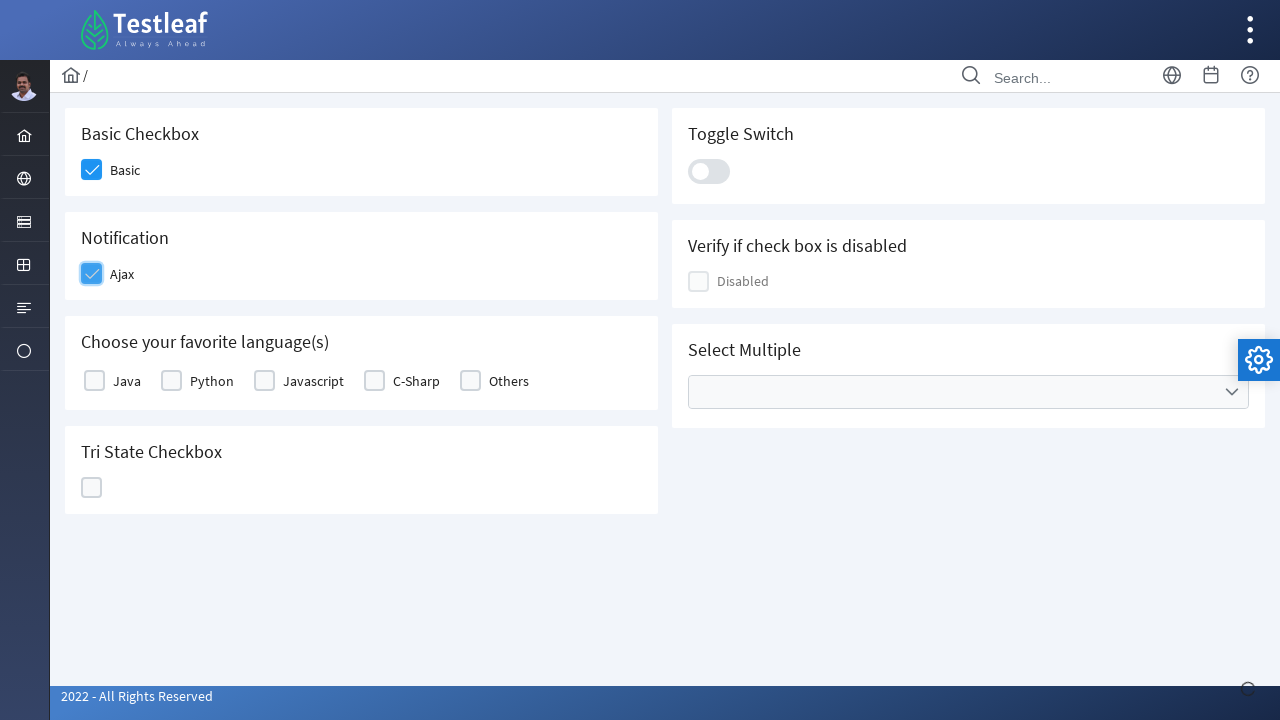

Notification 'Checked' appeared for Ajax checkbox
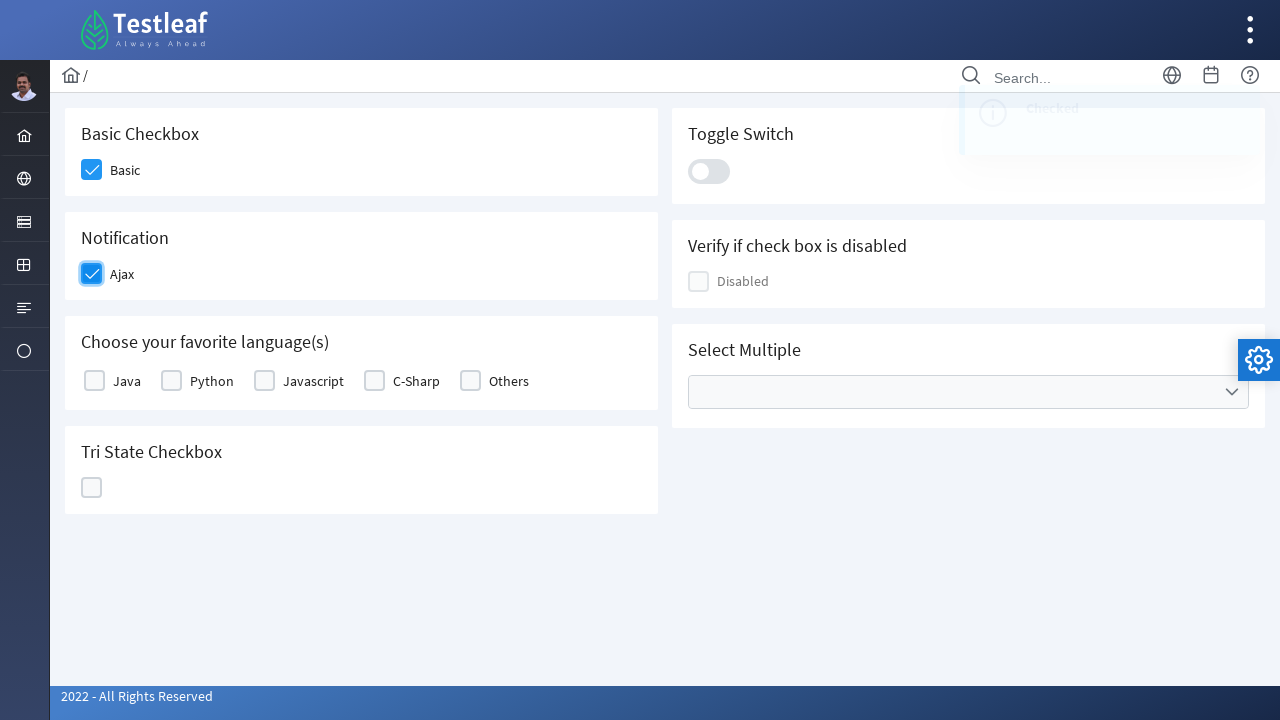

Clicked C-Sharp checkbox at (374, 381) on xpath=//label[text()='C-Sharp']/preceding-sibling::div/div[2]
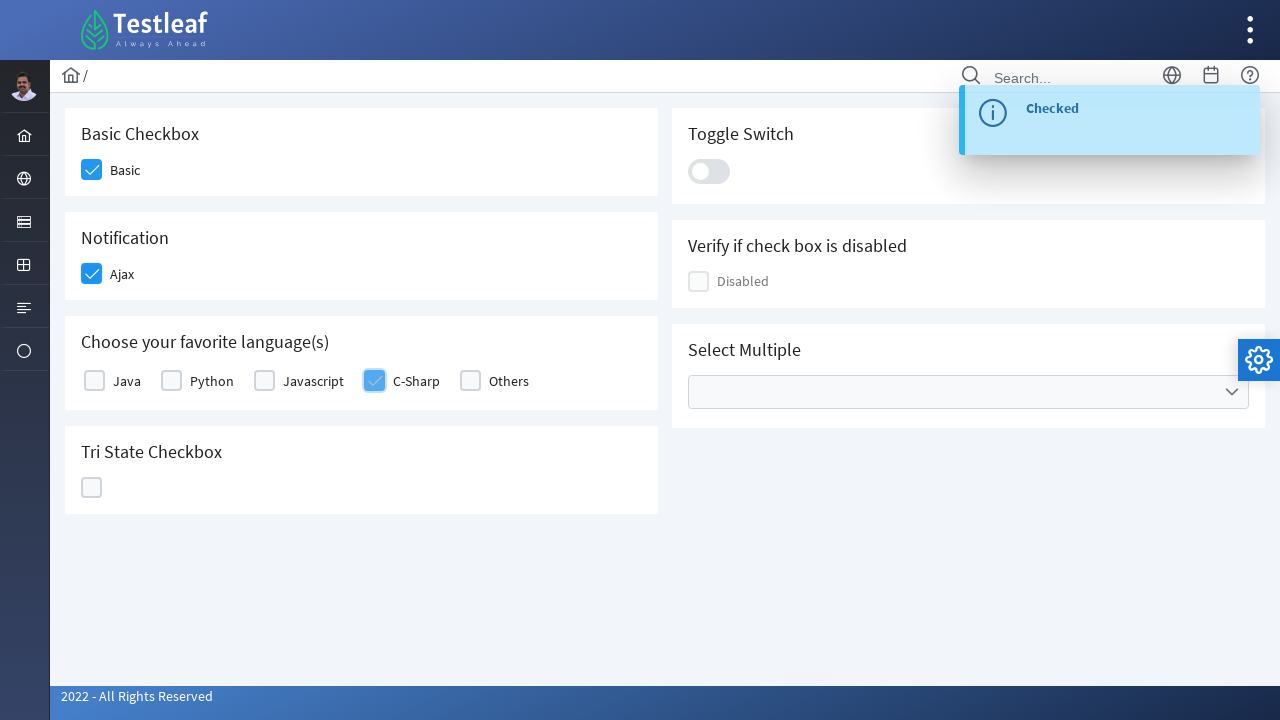

Clicked tri-state checkbox (cycle 1 of 3) at (92, 488) on xpath=//h5[text()='Tri State Checkbox']/following::div[5]
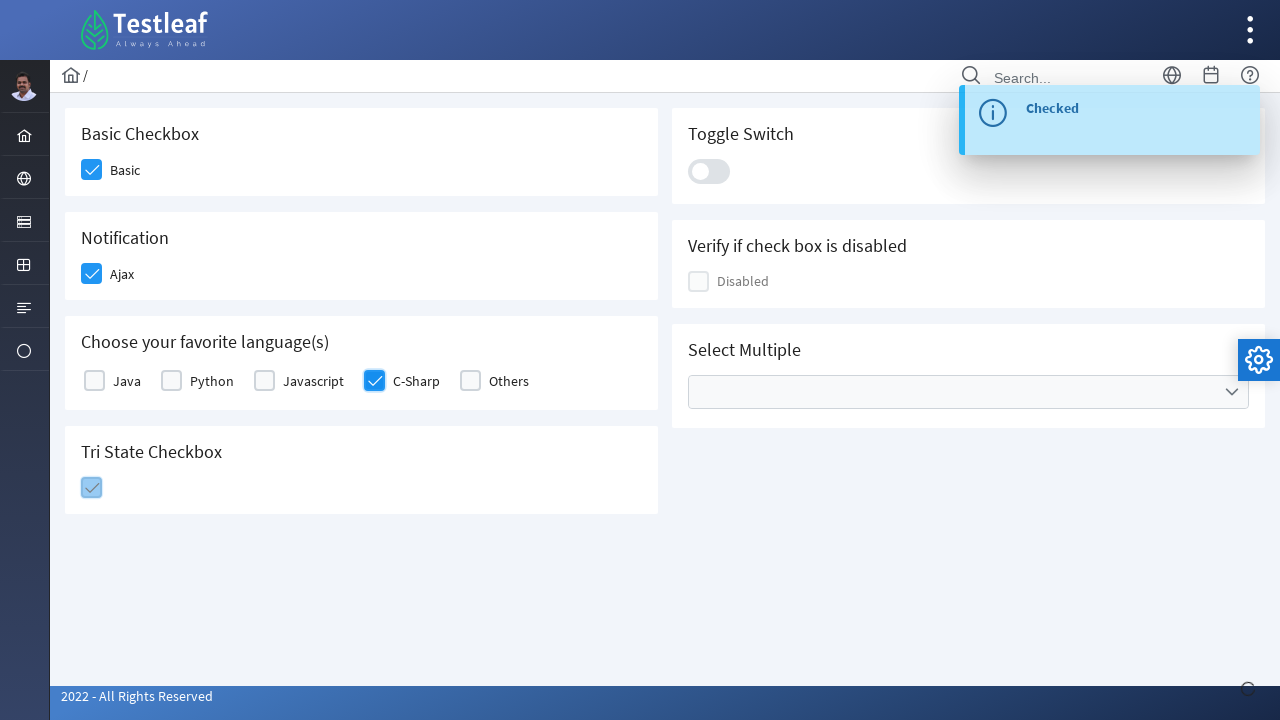

Waited 2 seconds for state change
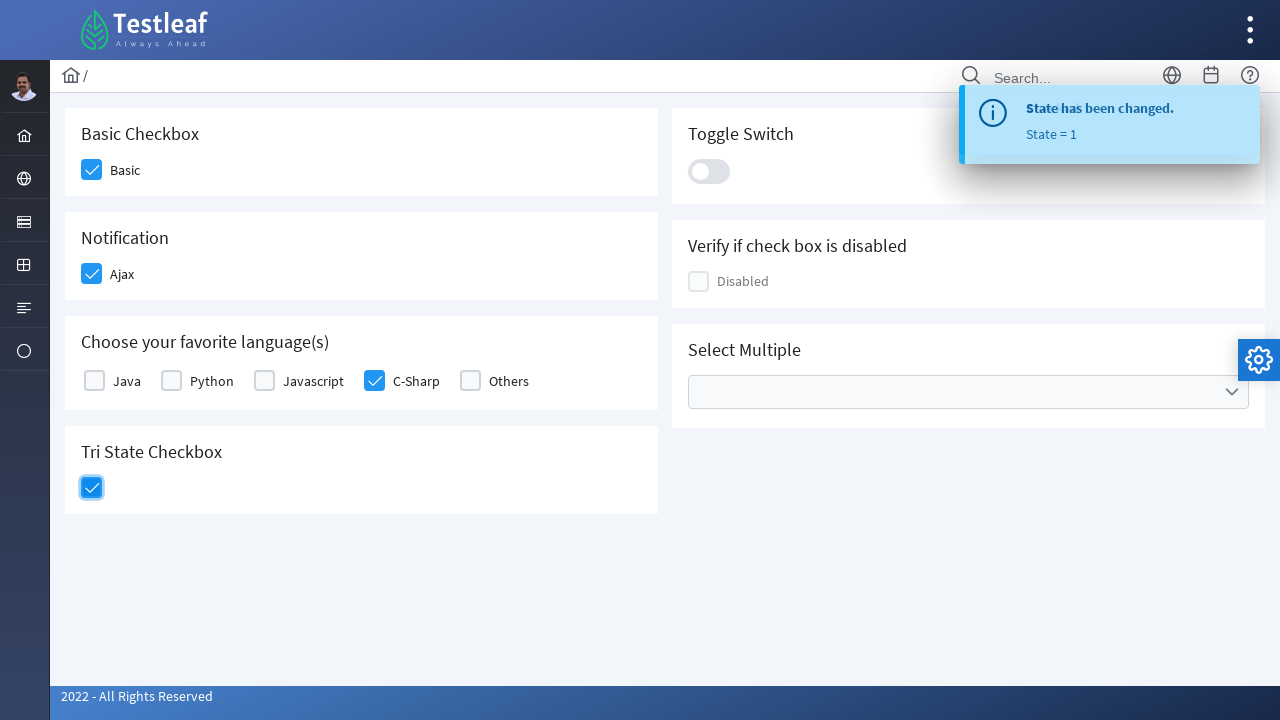

State change notification confirmed
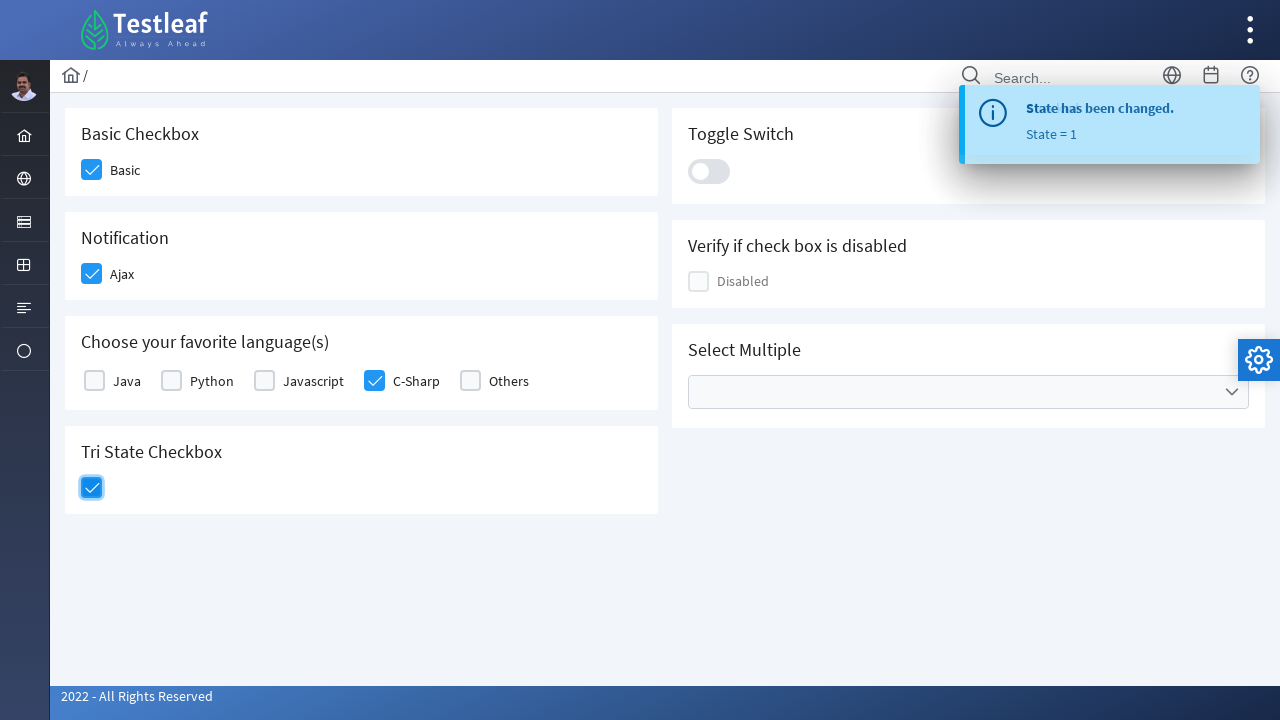

Clicked tri-state checkbox (cycle 2 of 3) at (92, 488) on xpath=//h5[text()='Tri State Checkbox']/following::div[5]
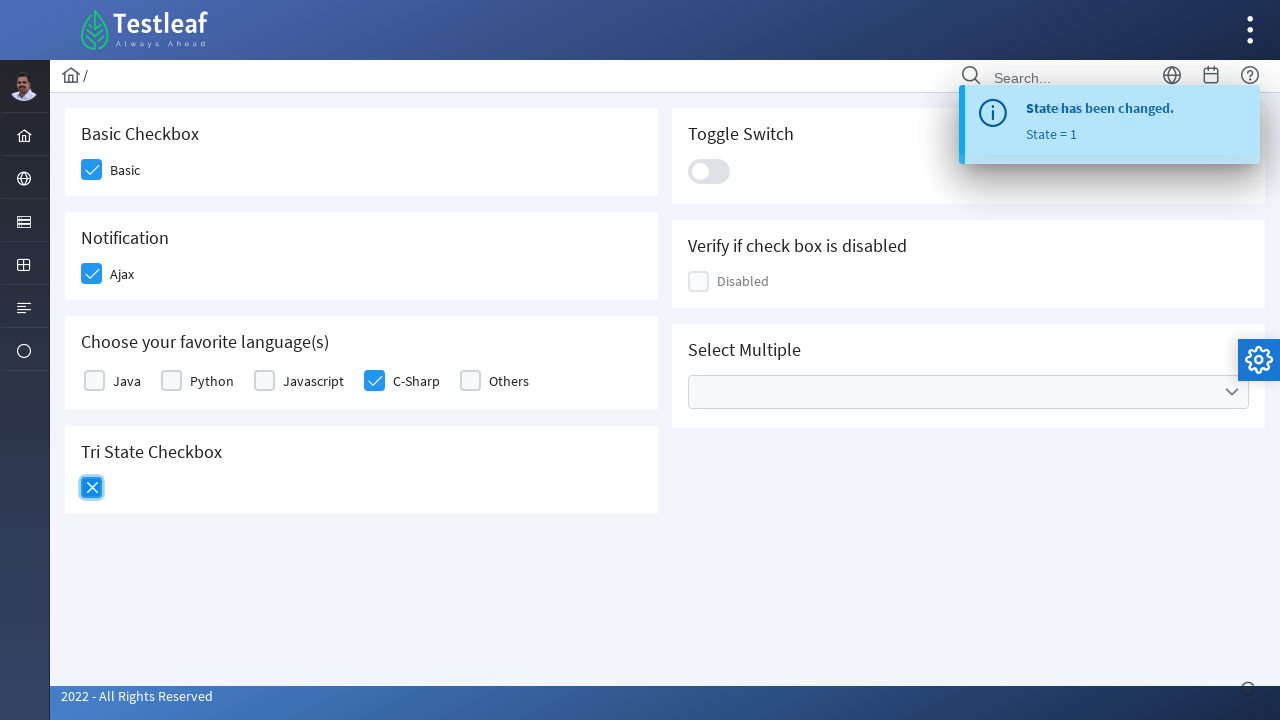

Waited 2 seconds for state change
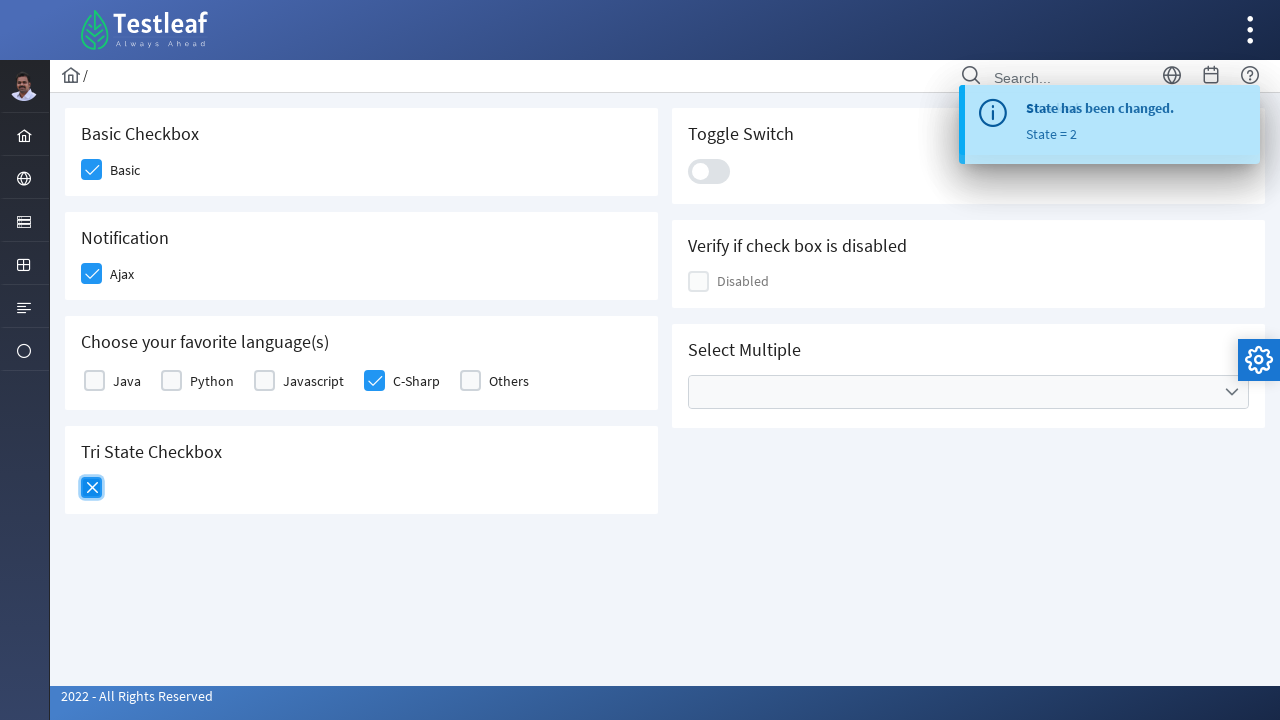

State change notification confirmed
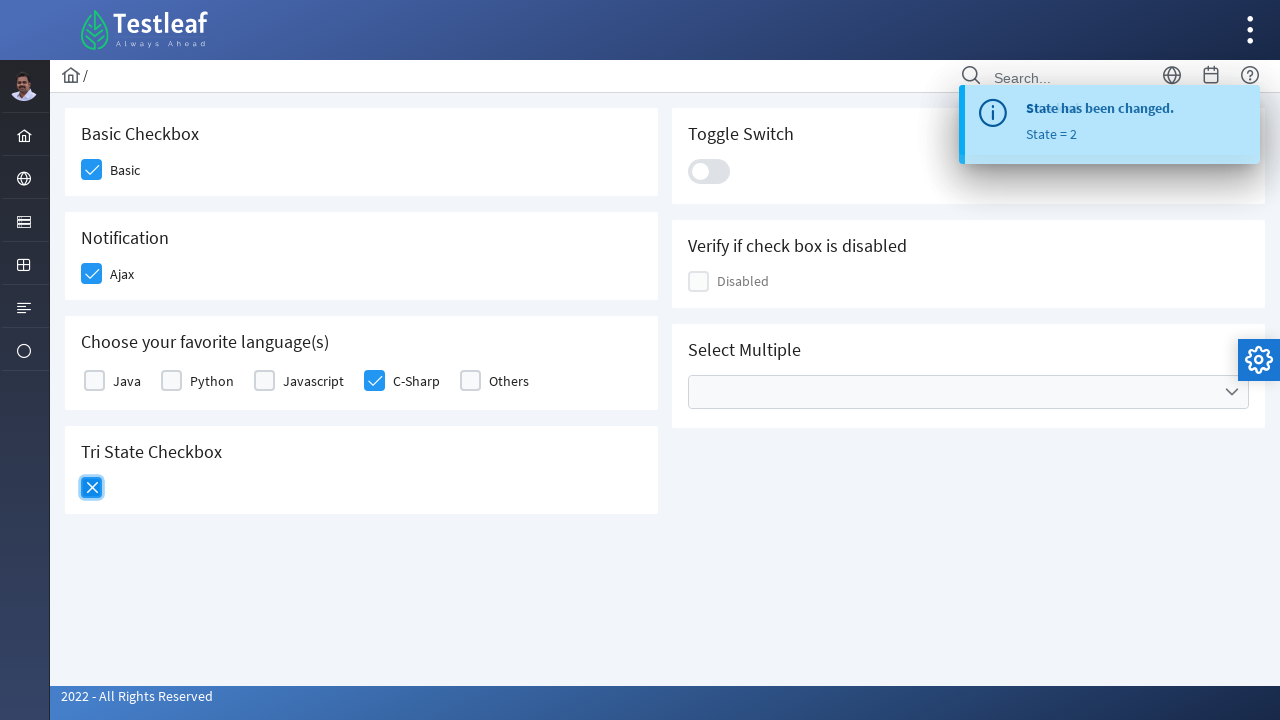

Clicked tri-state checkbox (cycle 3 of 3) at (92, 488) on xpath=//h5[text()='Tri State Checkbox']/following::div[5]
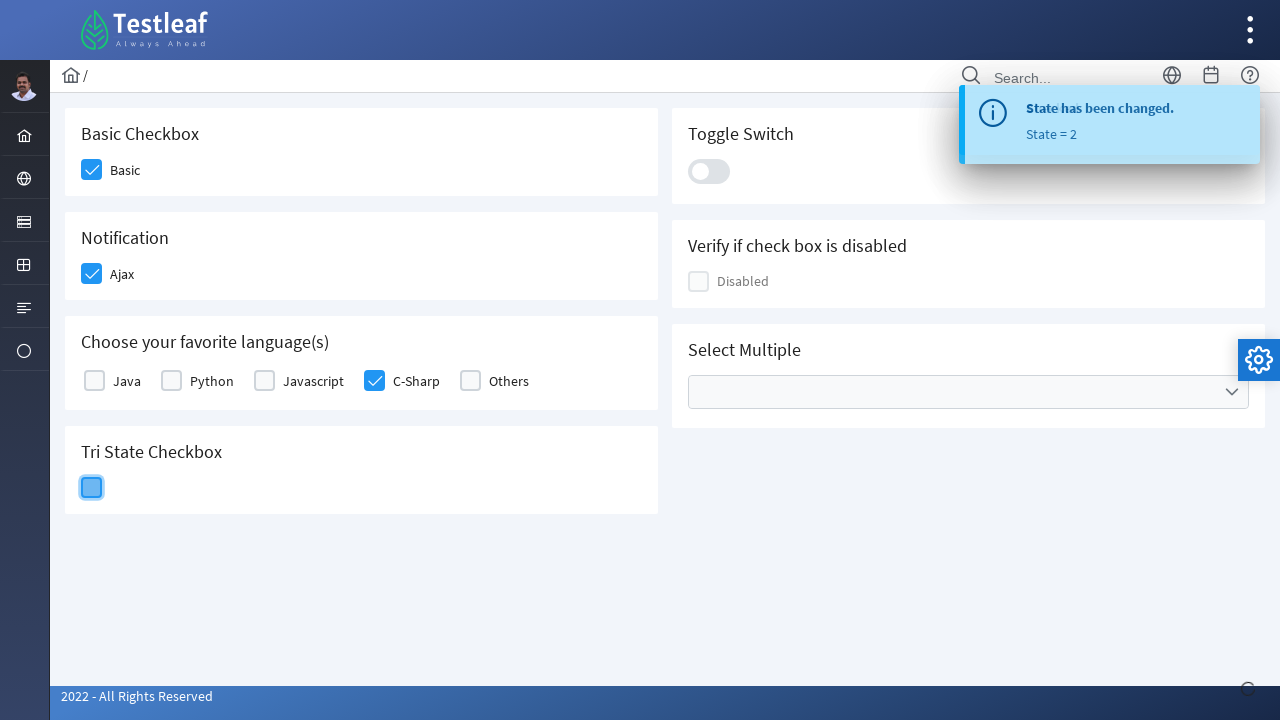

Waited 2 seconds for state change
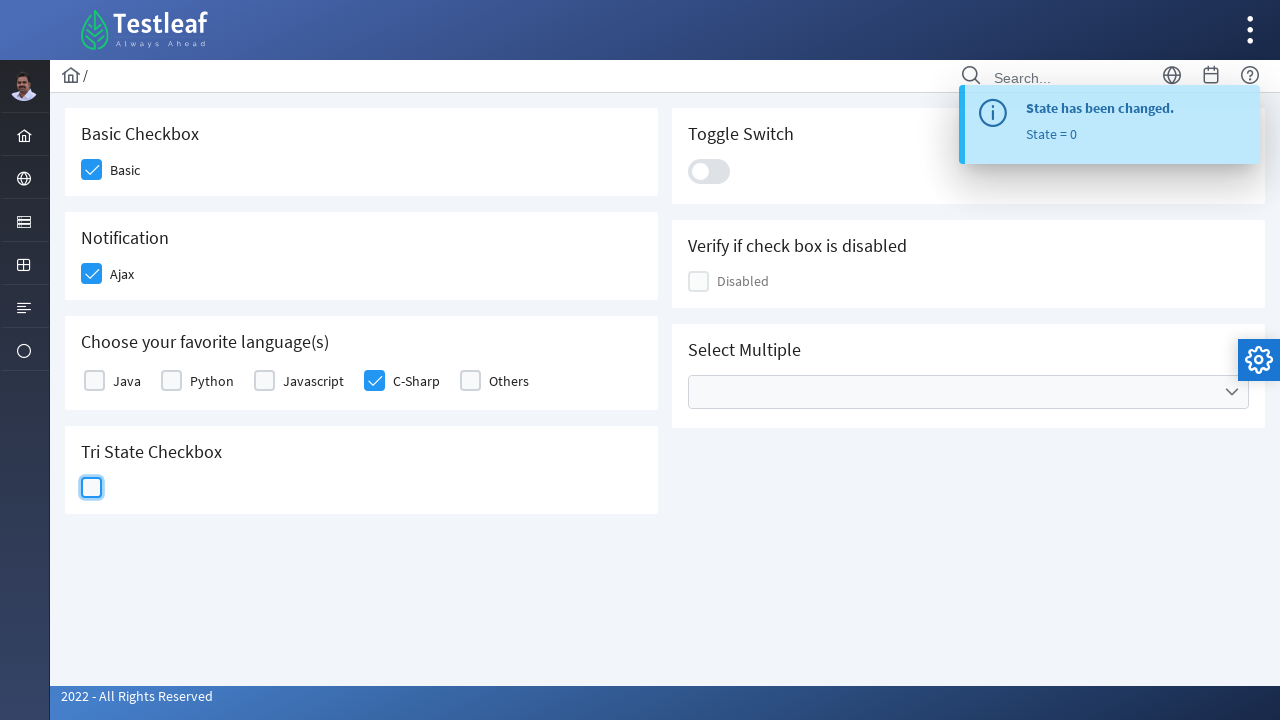

State change notification confirmed
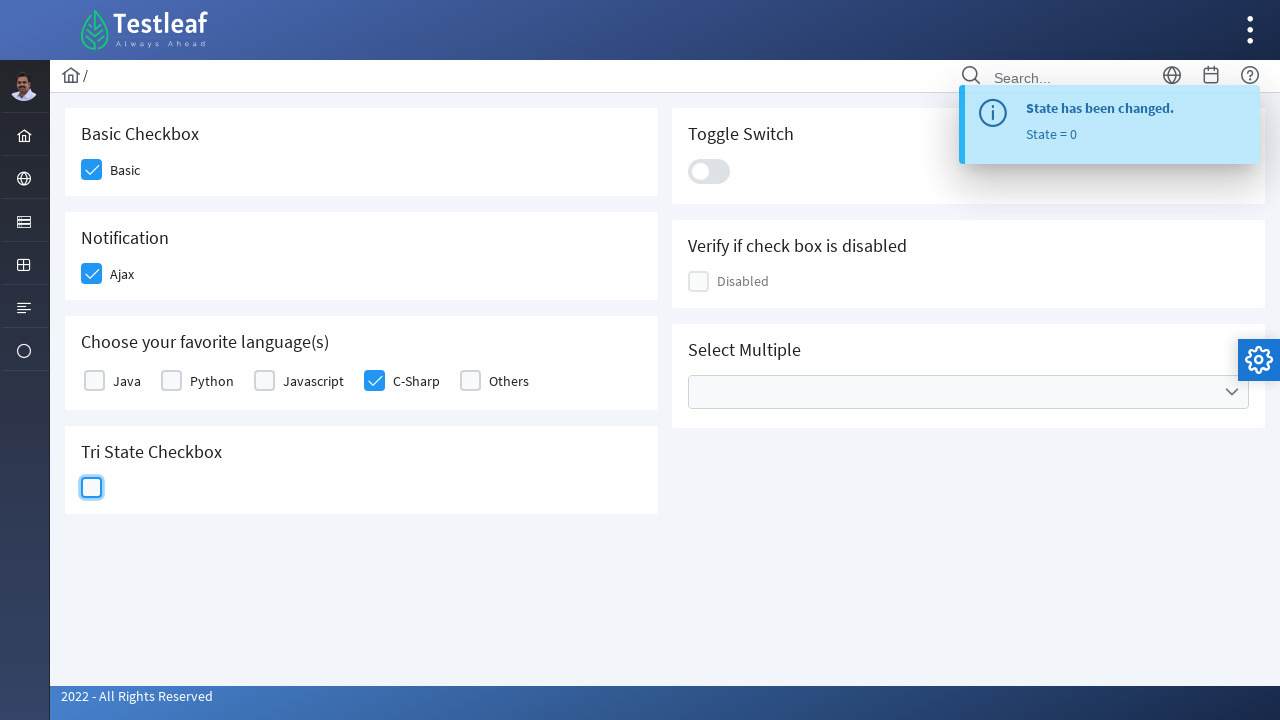

Clicked toggle switch at (709, 171) on (//h5[text()='Toggle Switch']/following::div)[1]
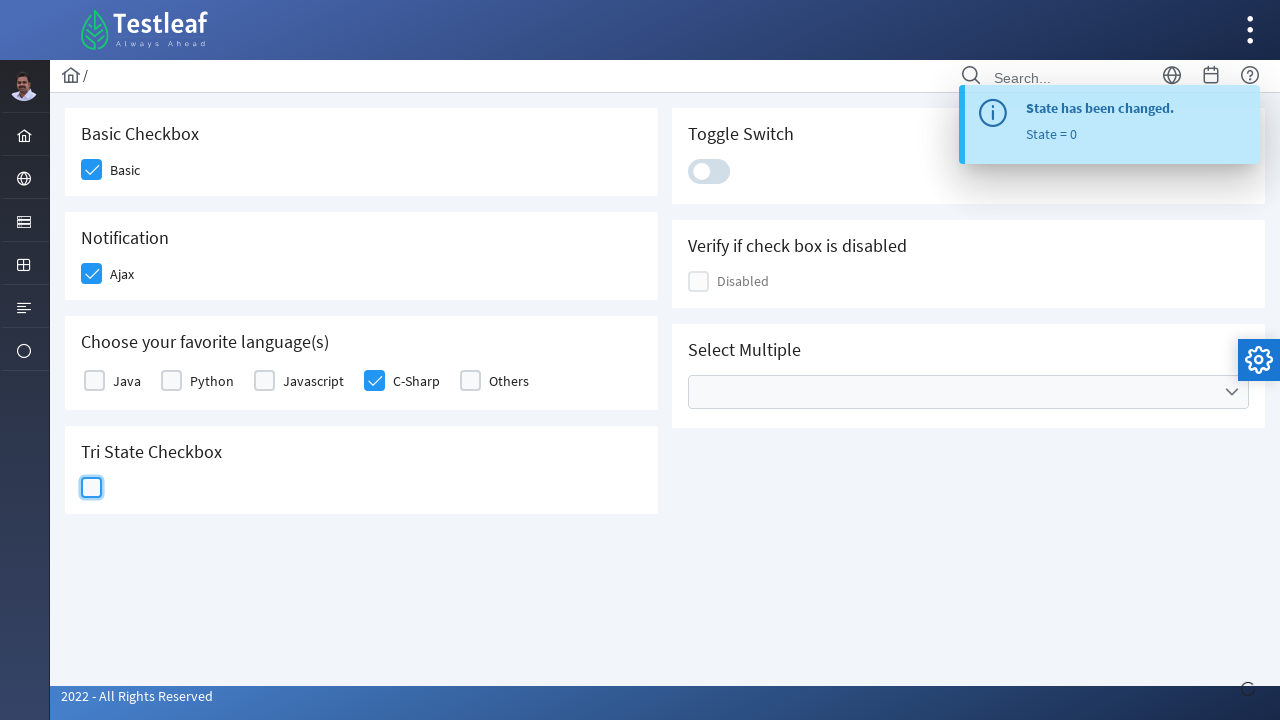

Clicked multi-select Cities dropdown at (968, 392) on xpath=//ul[@data-label='Cities']
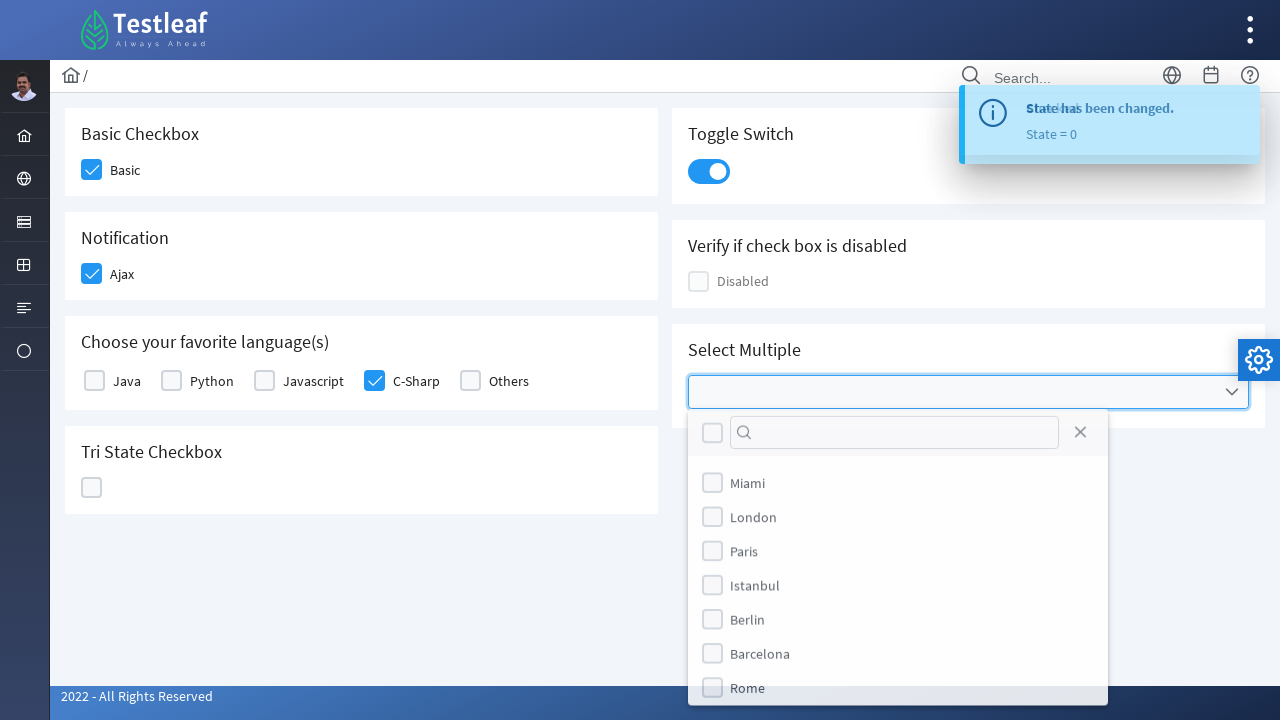

Waited 3 seconds for dropdown to fully load
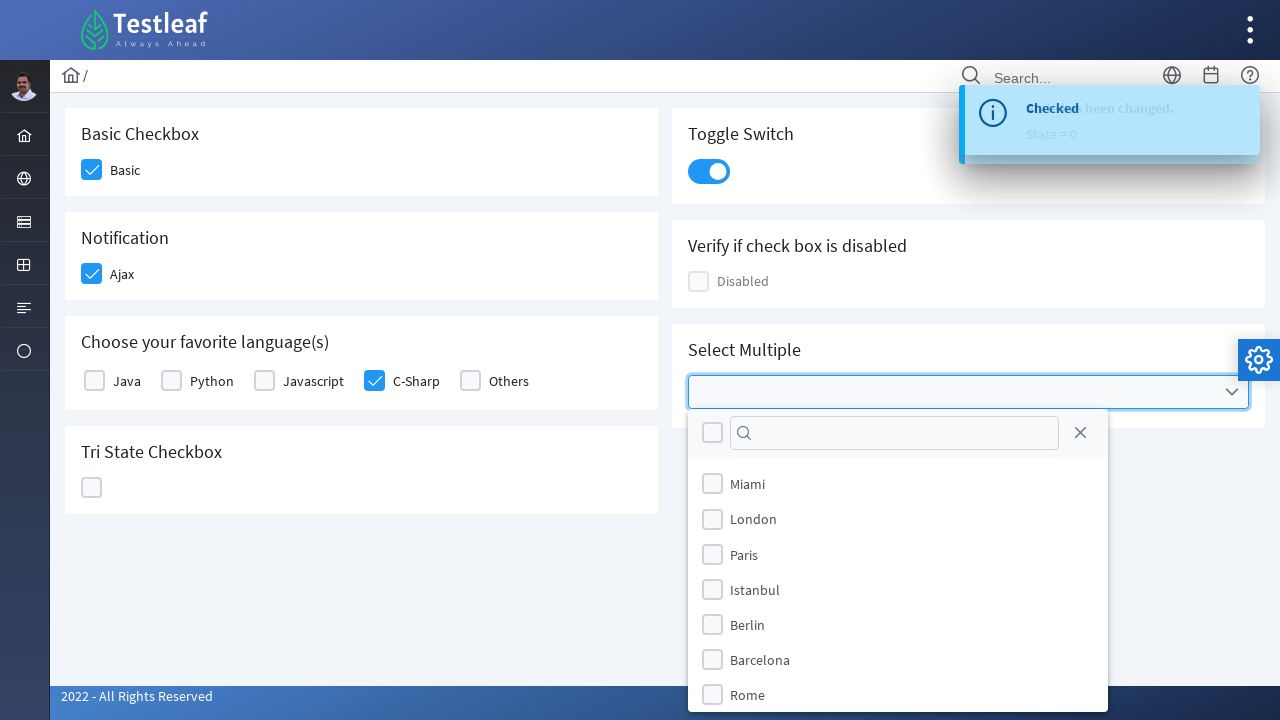

Selected Paris checkbox from dropdown at (712, 554) on (//label[text()='Paris'])[2]/preceding-sibling::div
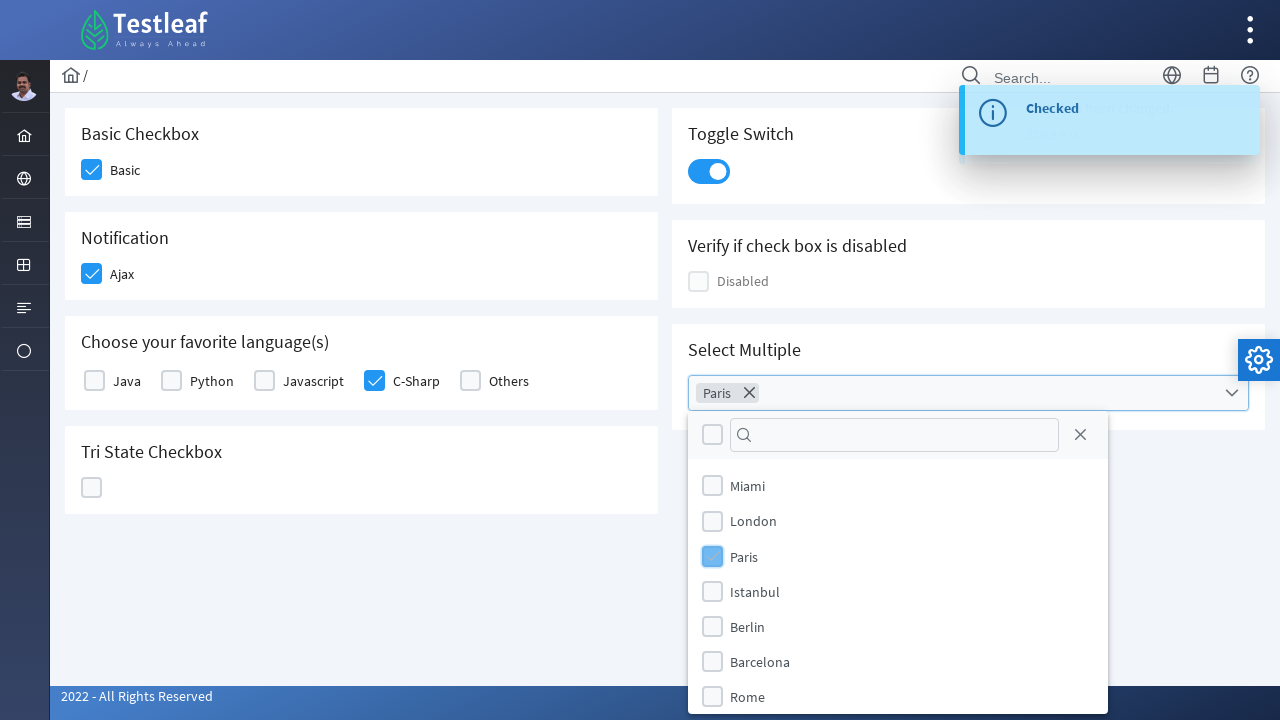

Selected Berlin checkbox from dropdown at (712, 626) on (//label[text()='Berlin'])[2]/preceding-sibling::div
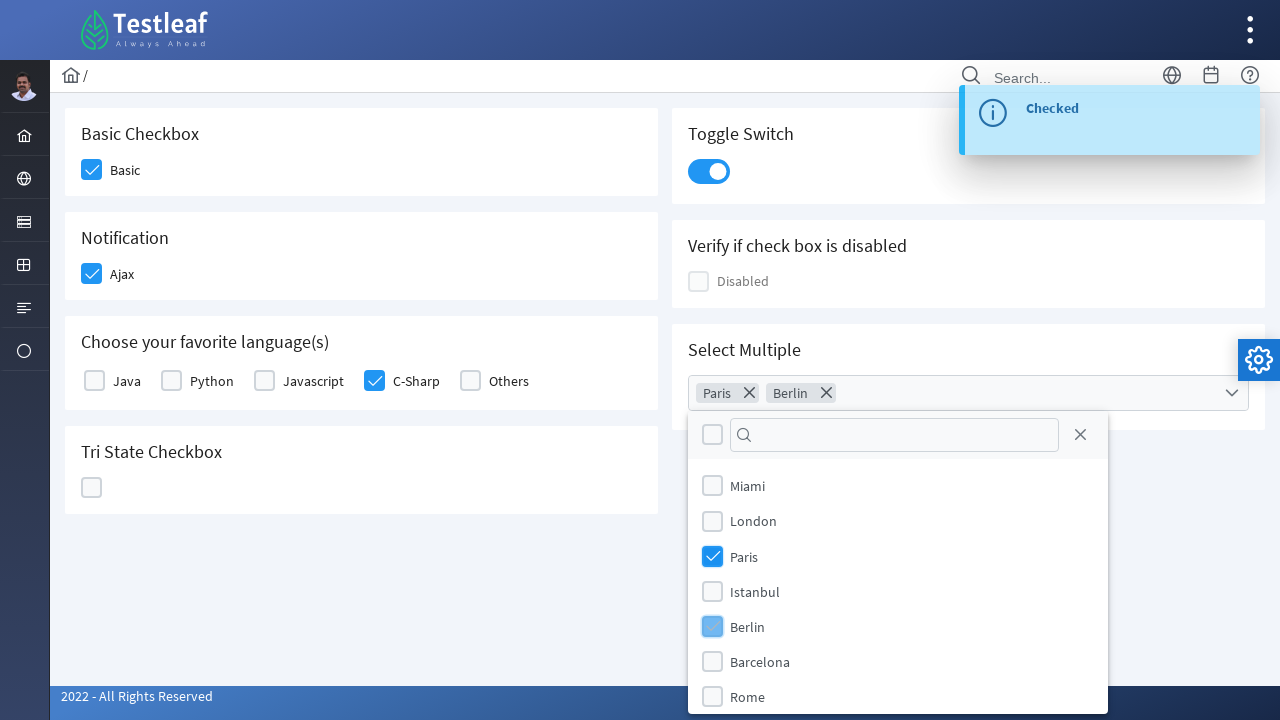

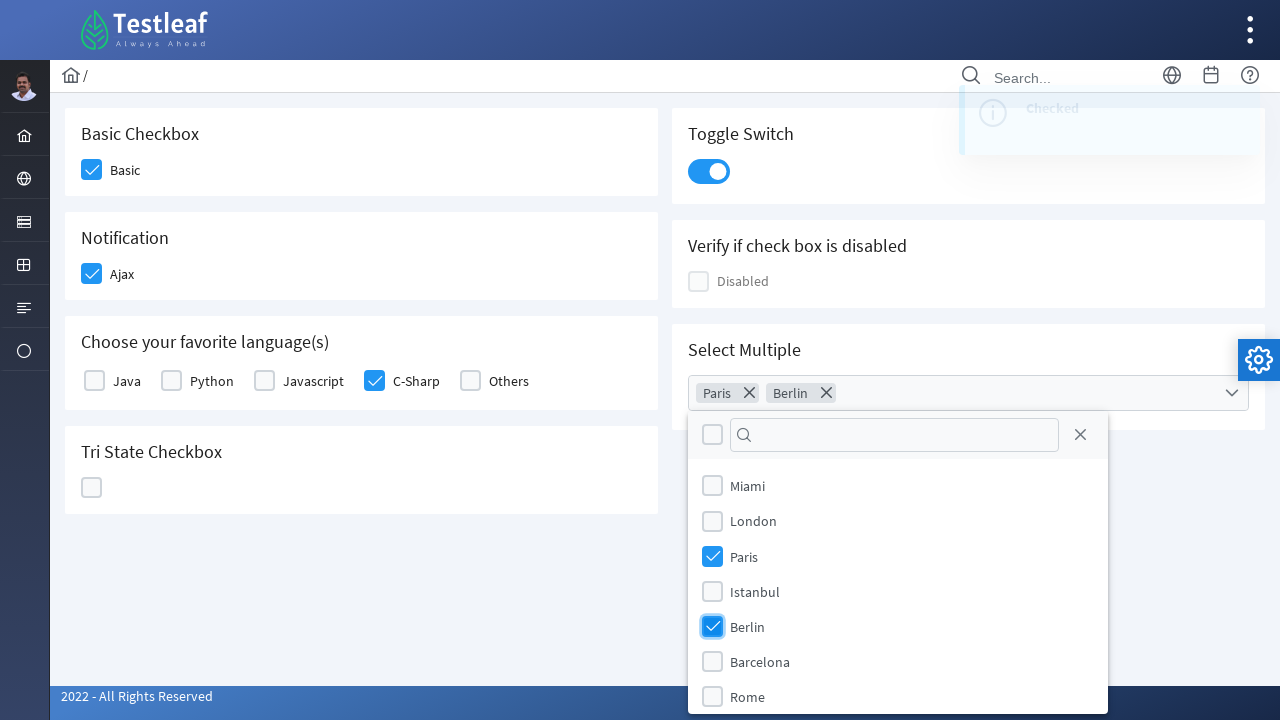